Tests selecting a country from a dropdown by value, verifying the selection is registered and feedback text is displayed correctly

Starting URL: https://osstep.github.io/action_selectOptions

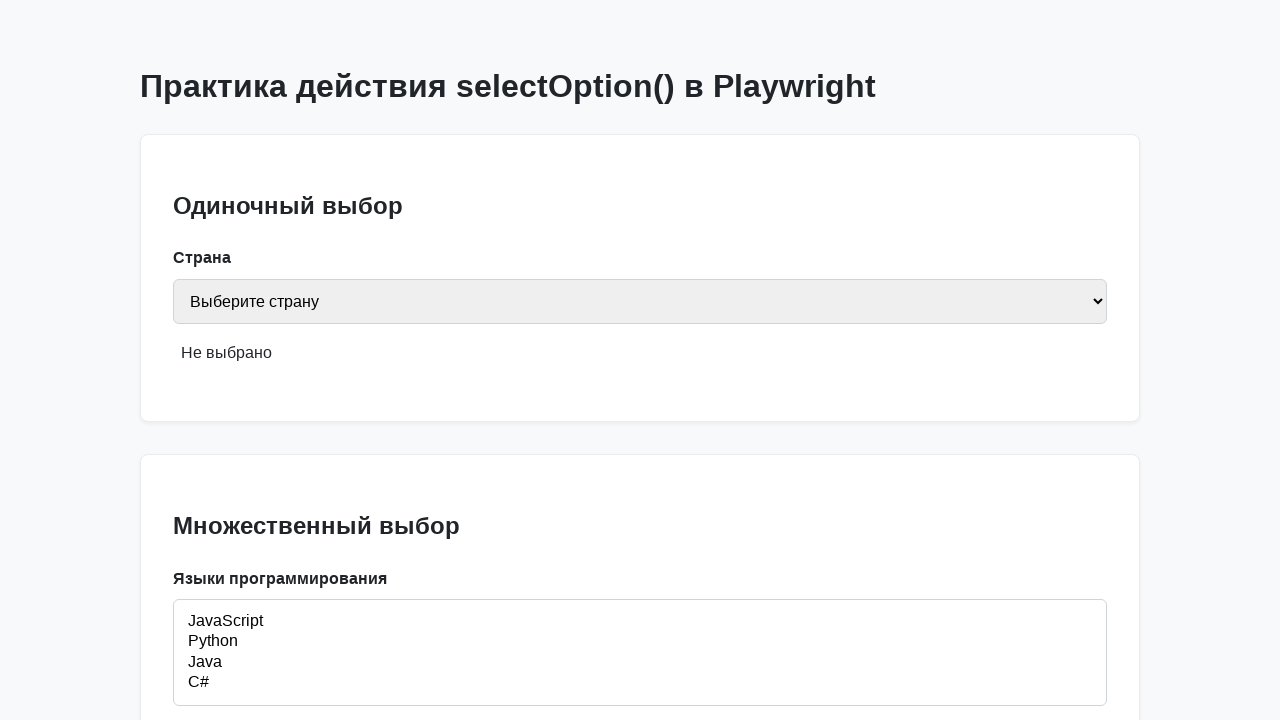

Located country select dropdown by label 'Страна'
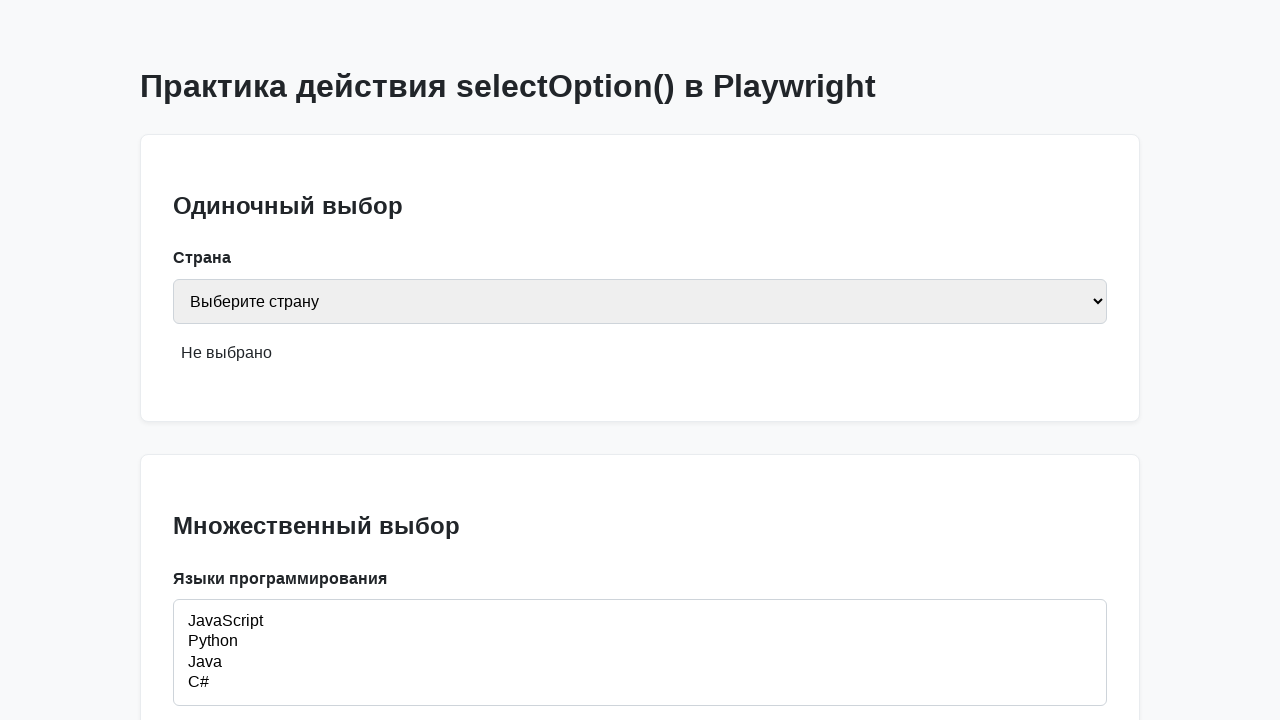

Verified that no country is initially selected
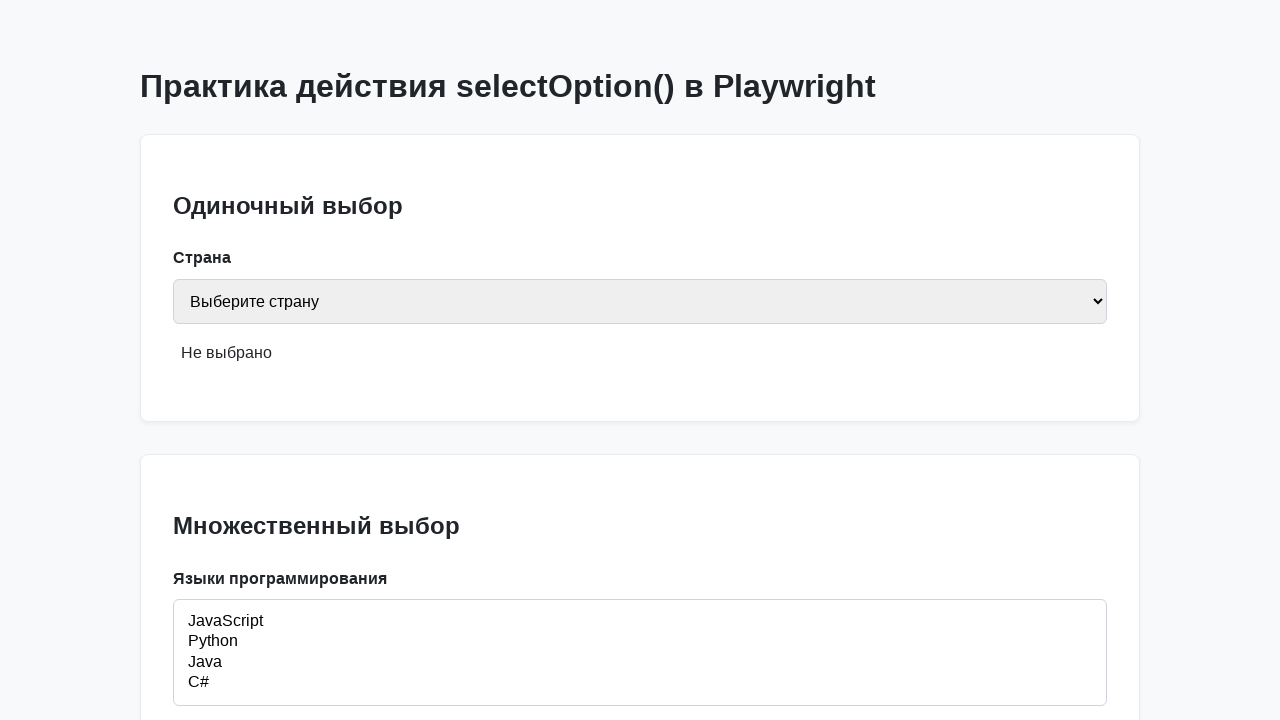

Selected Russia (value: 'ru') from the country dropdown on internal:label="\u0421\u0442\u0440\u0430\u043d\u0430"i
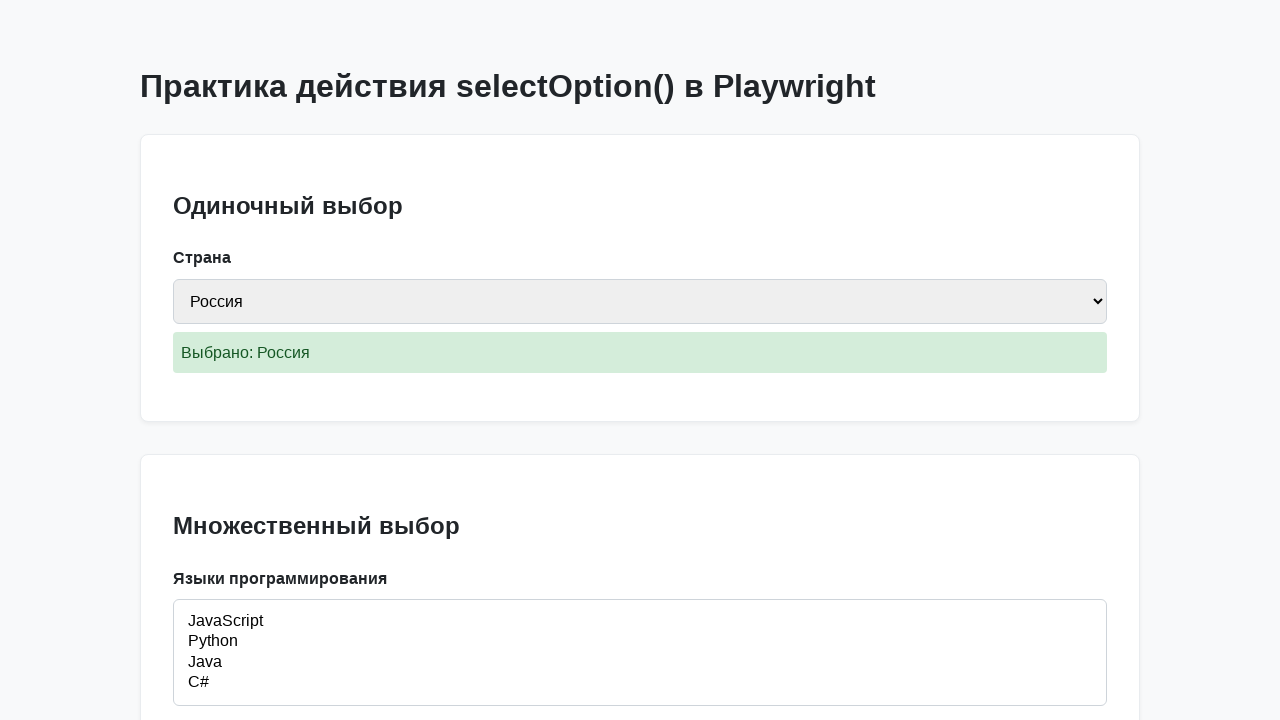

Verified that Russia is selected in the dropdown
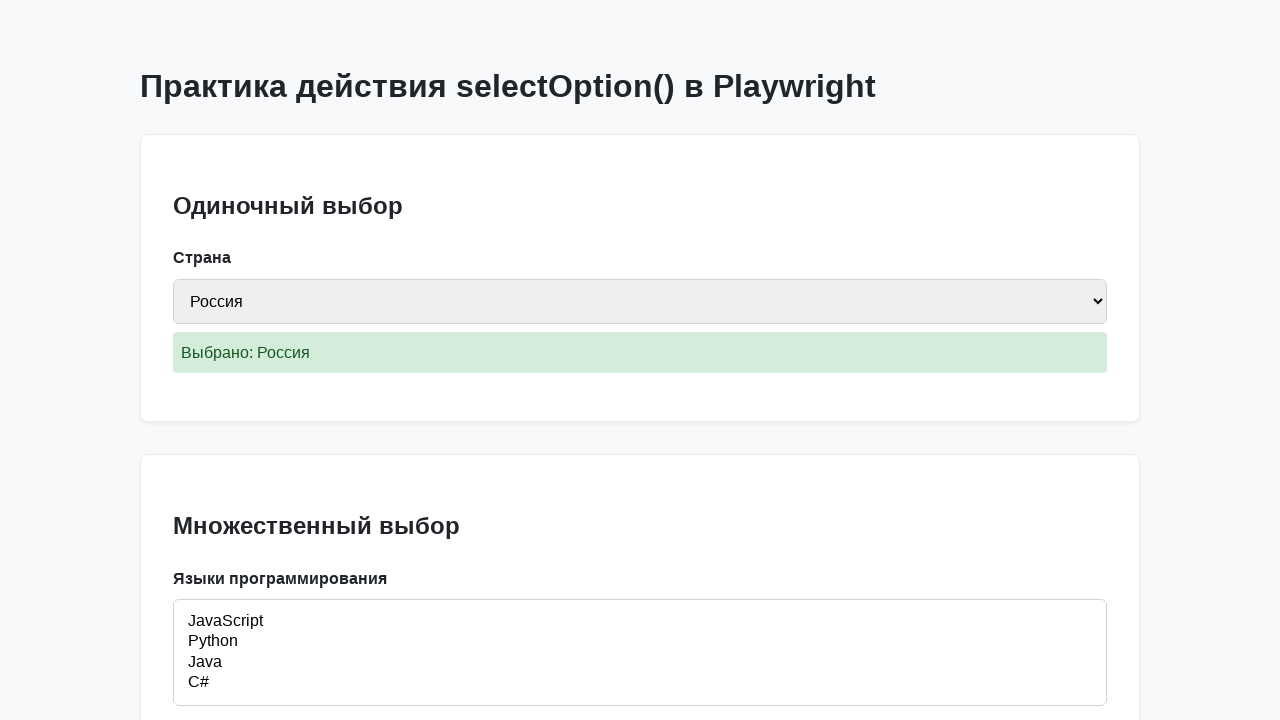

Waited for feedback text element to appear
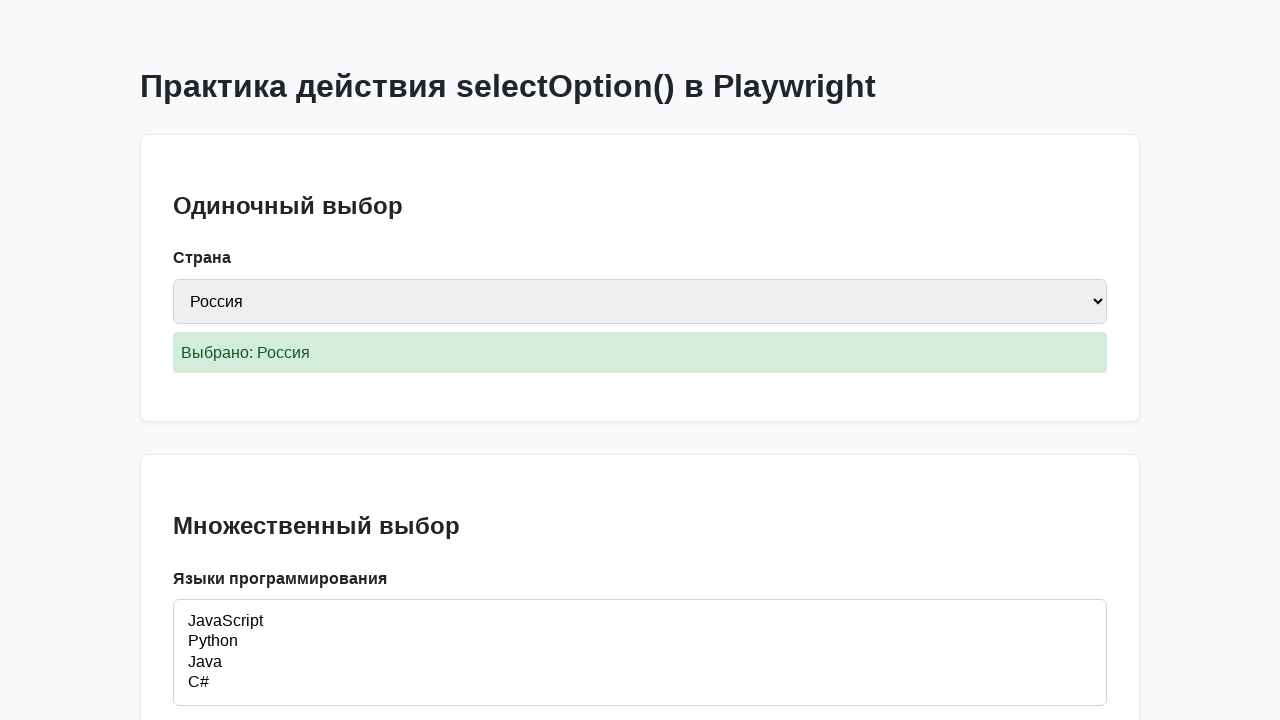

Verified feedback text displays 'Выбрано: Россия'
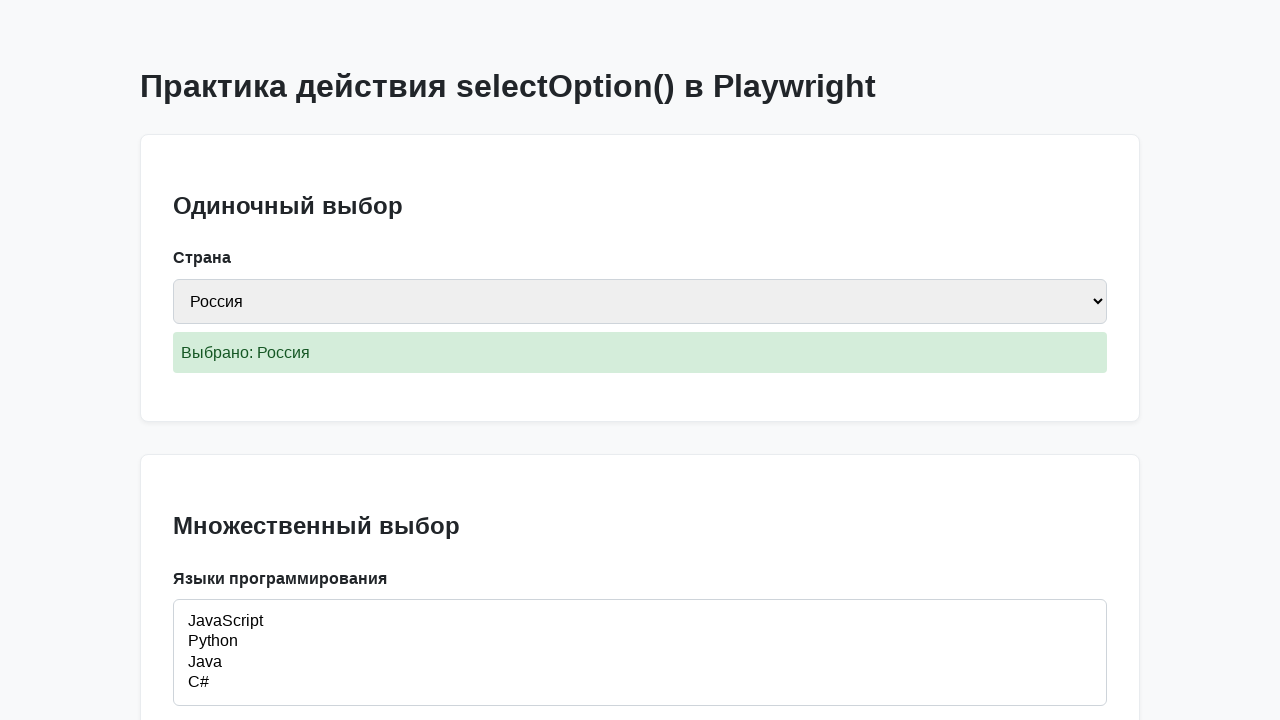

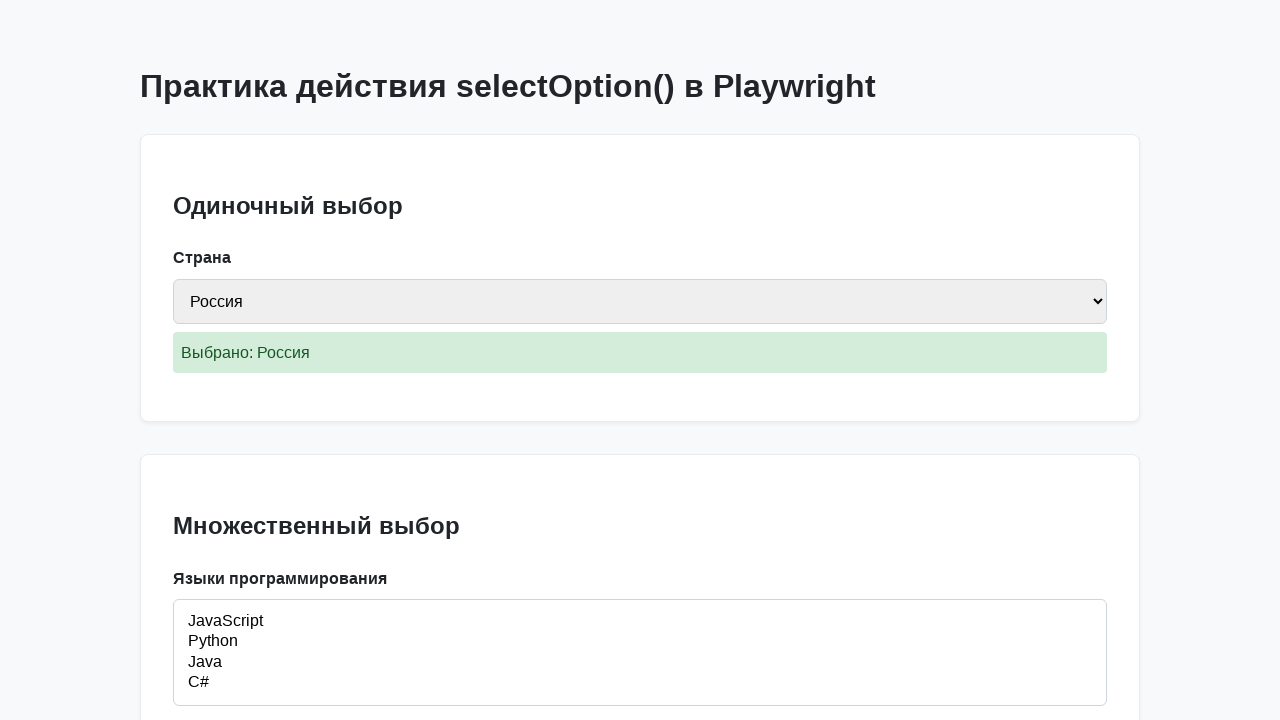